Tests JavaScript Confirm dialog dismiss functionality by clicking a button to trigger it, dismissing (canceling) the confirmation, and verifying the result shows "Cancel" was clicked.

Starting URL: http://the-internet.herokuapp.com/javascript_alerts

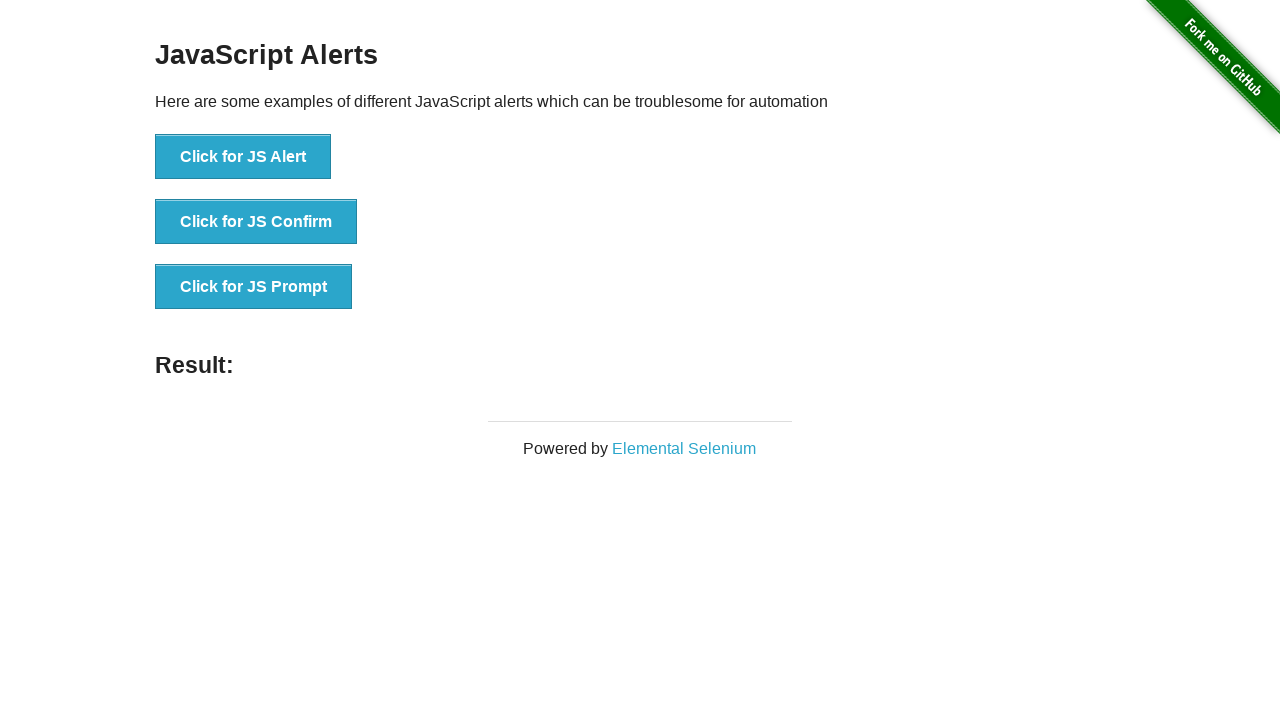

Set up dialog handler to dismiss confirm dialog
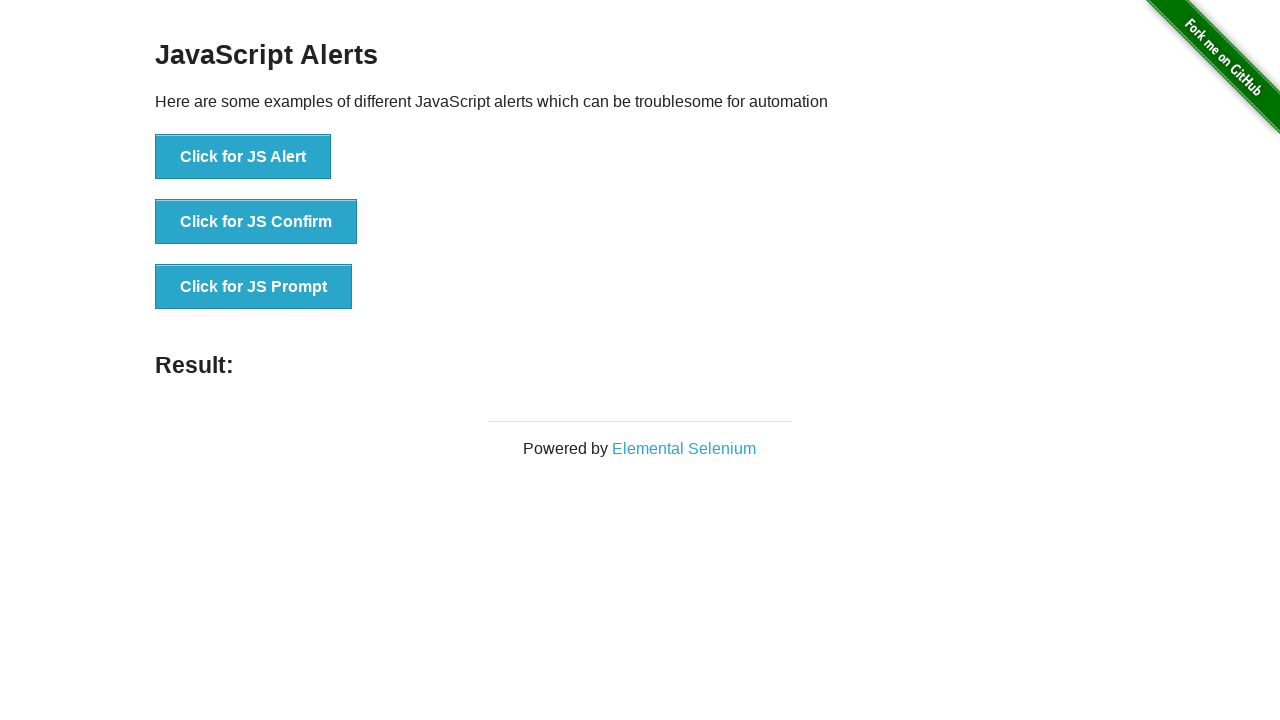

Waited for JS Confirm button to appear
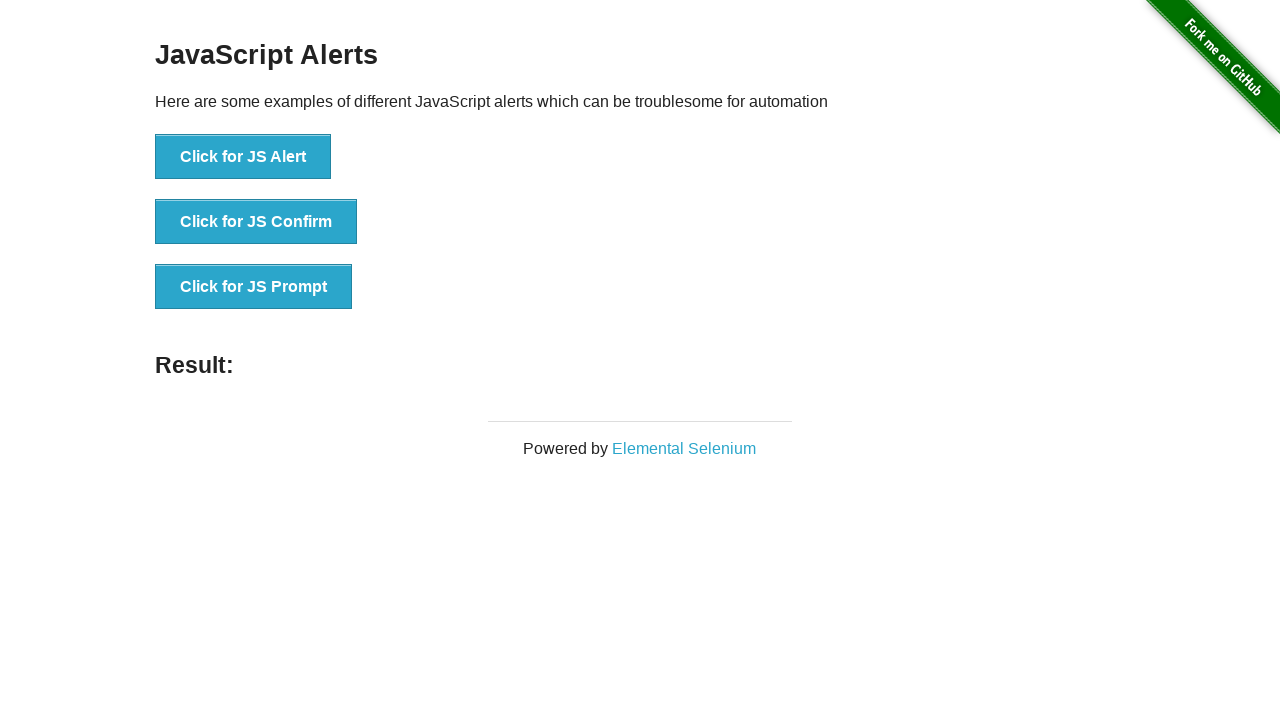

Clicked JS Confirm button to trigger dialog at (256, 222) on button[onclick='jsConfirm()']
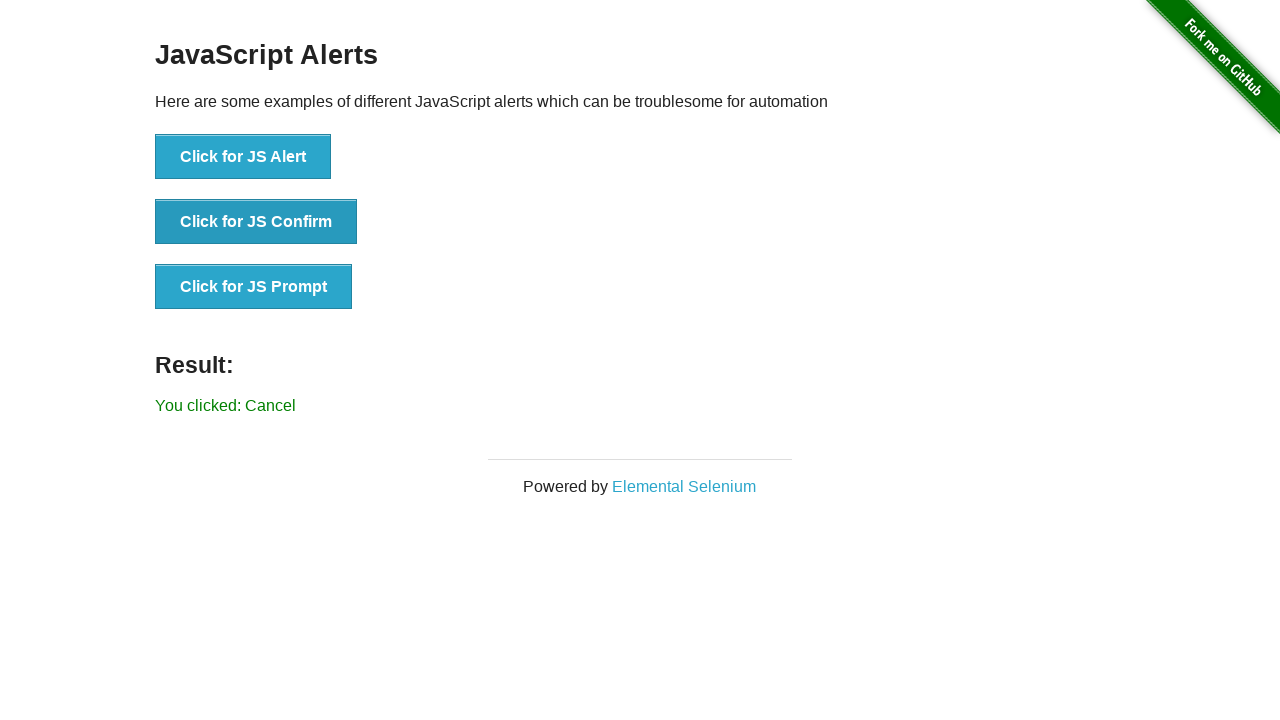

Waited for result element to appear after dismissing dialog
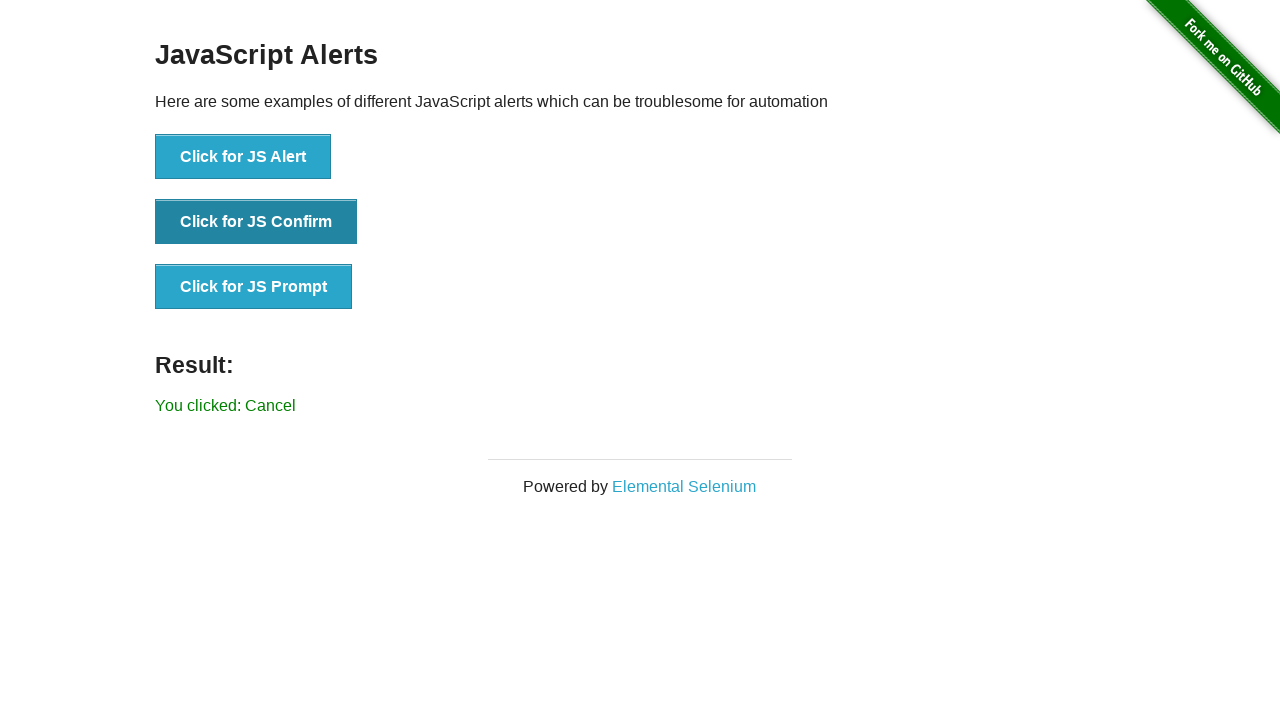

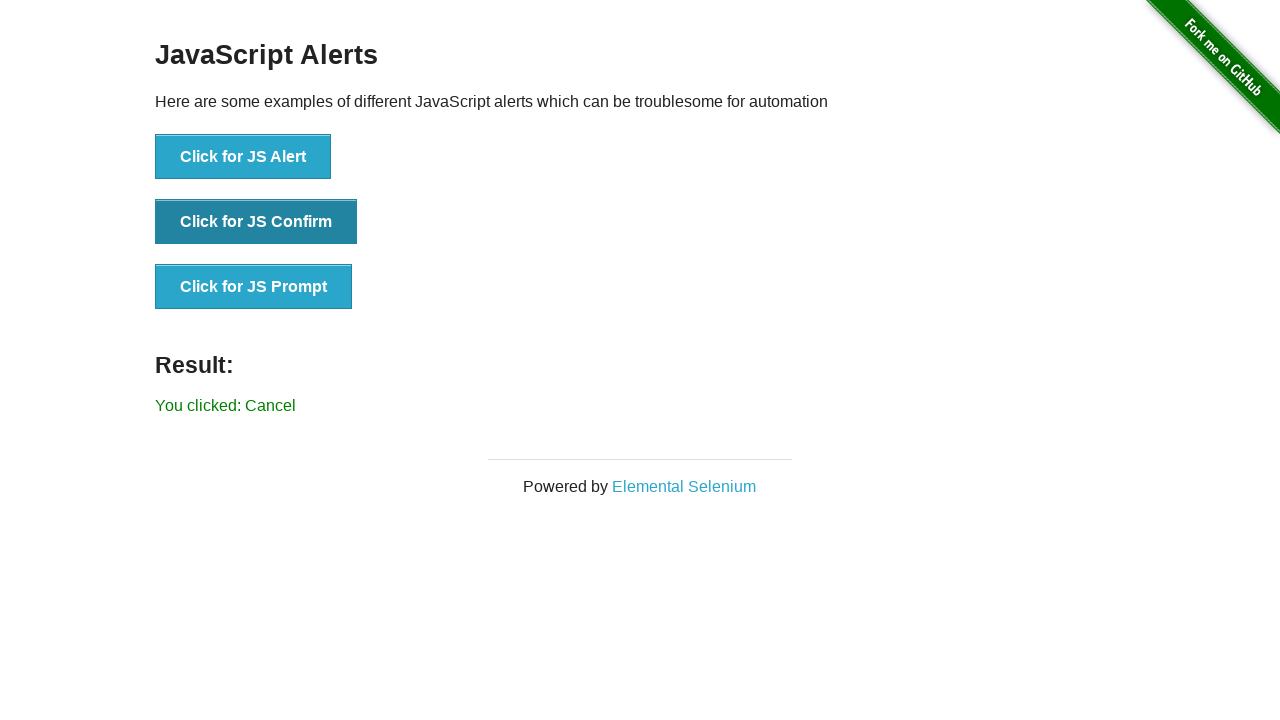